Navigates to doctor registration page, clicks register without filling form, and verifies validation alert appears

Starting URL: https://cadastro-medicos-pacientes-a4n9.vercel.app/

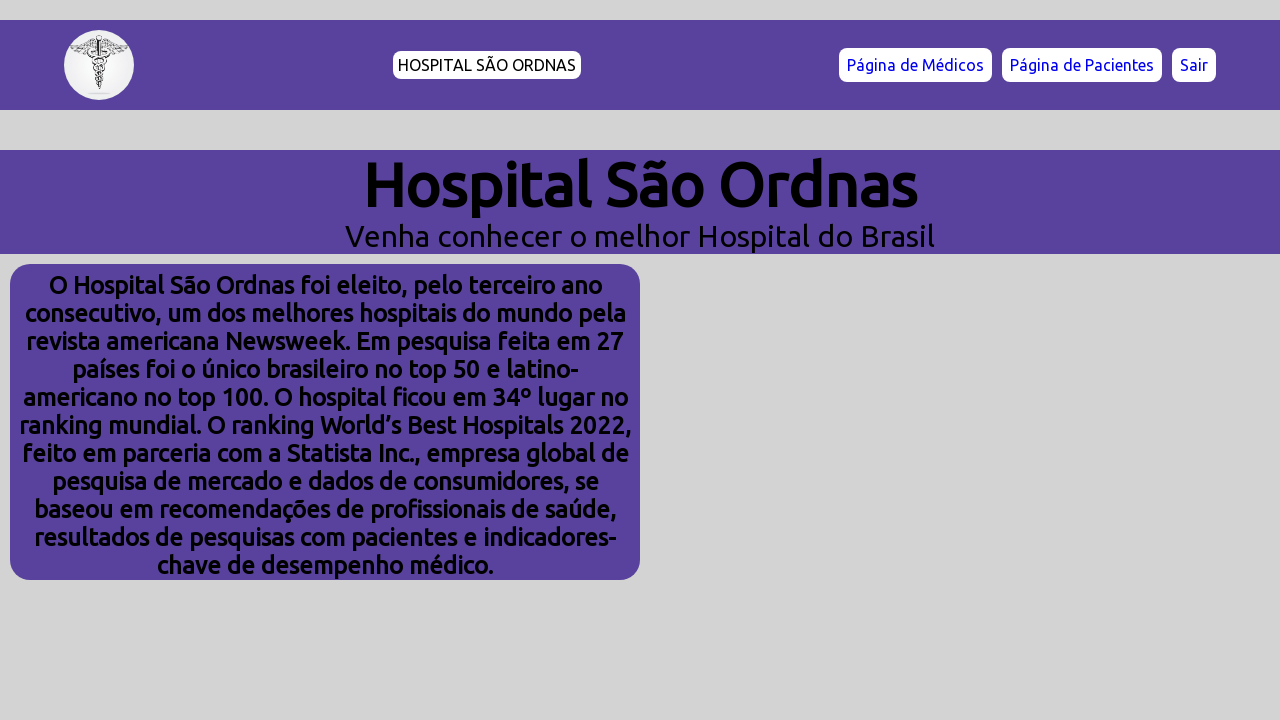

Clicked on 'Médico' button to navigate to doctor registration page at (916, 65) on text=Médico
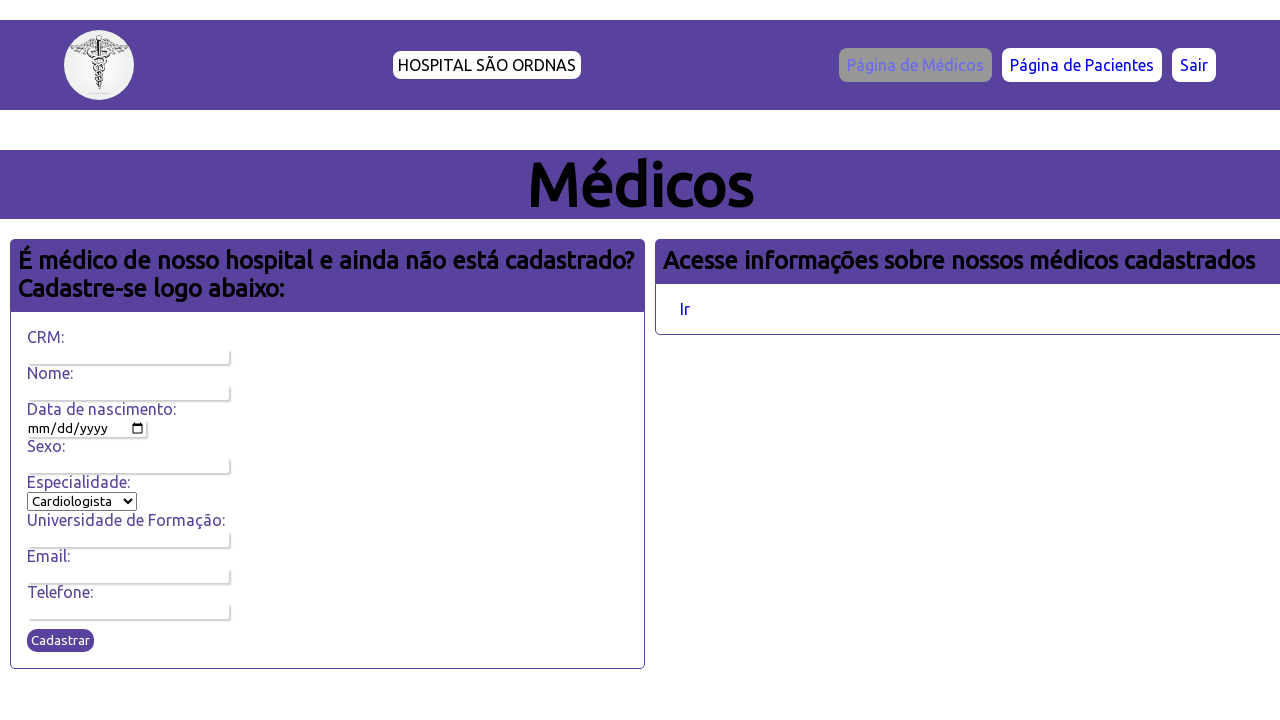

Doctor registration page loaded (domcontentloaded)
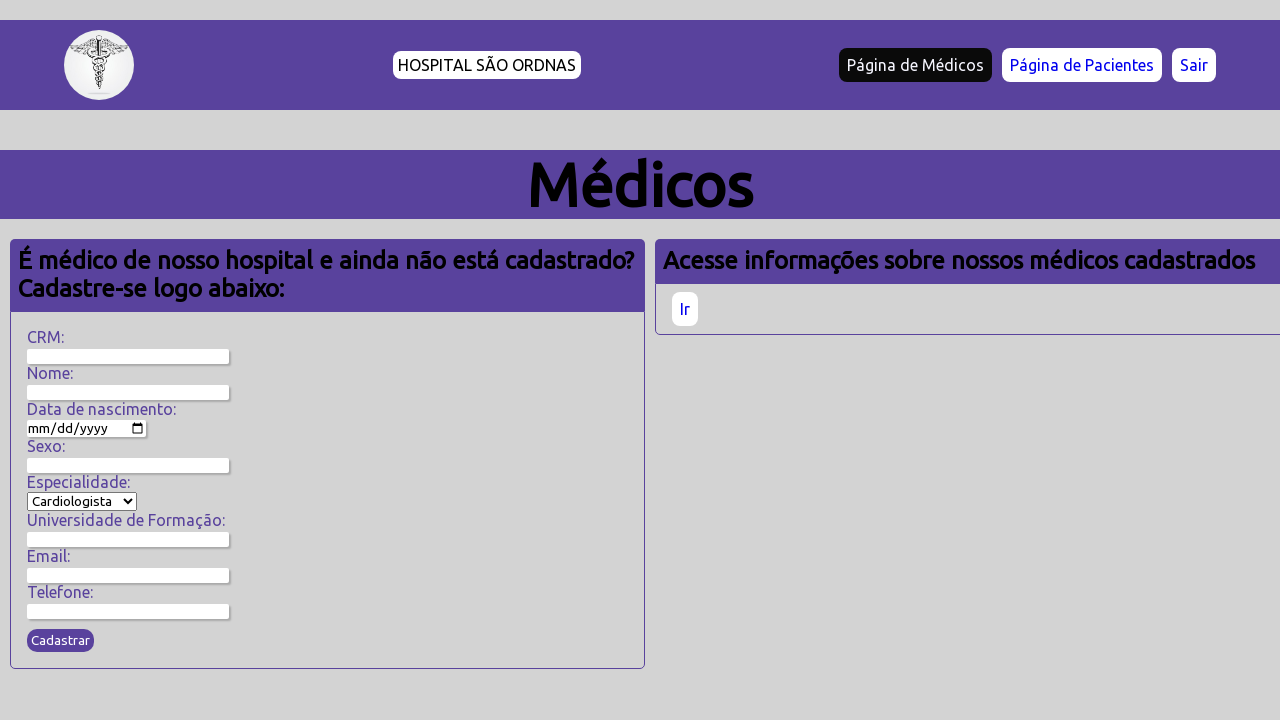

Clicked 'Cadastrar' button without filling the registration form at (60, 641) on button:has-text('Cadastrar')
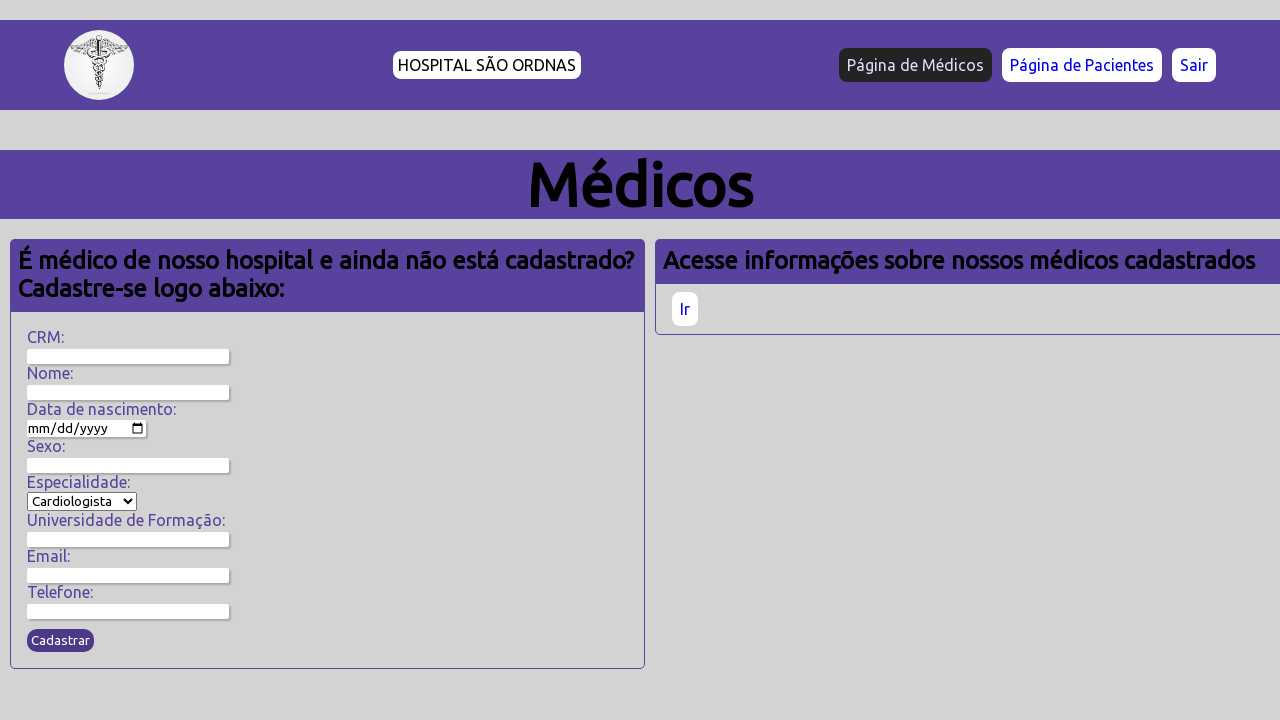

Validation alert appeared and was accepted
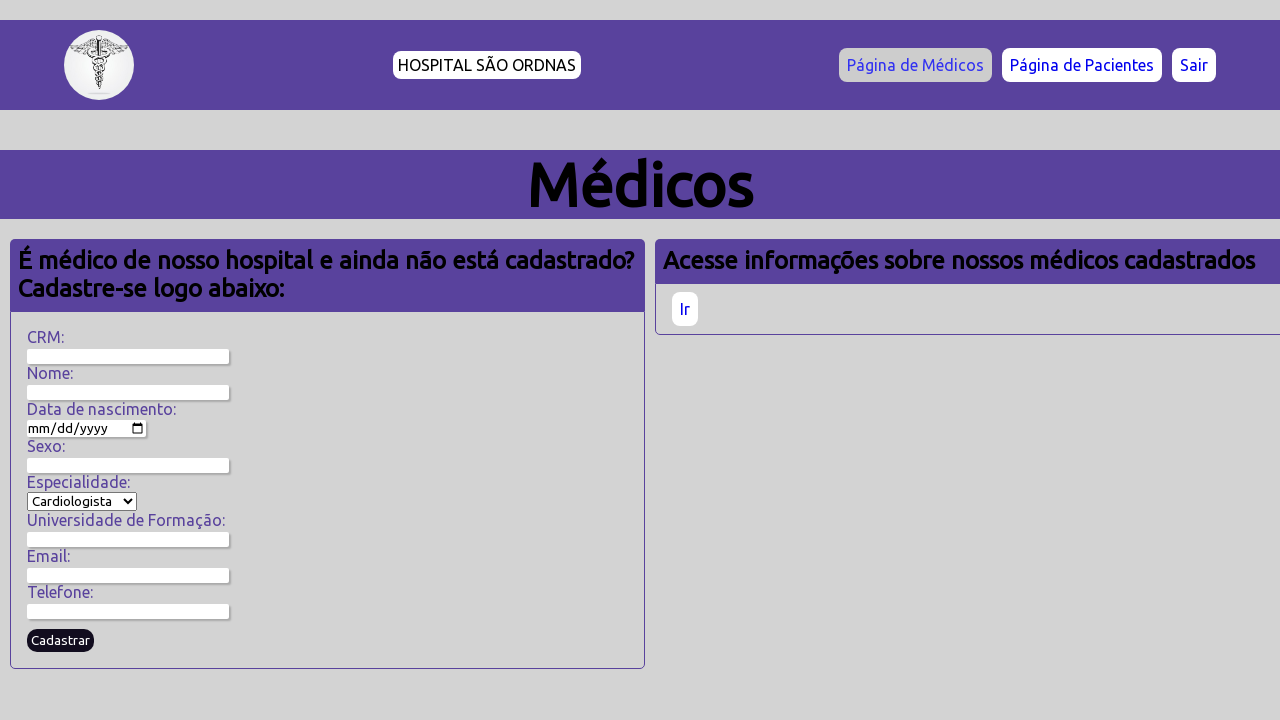

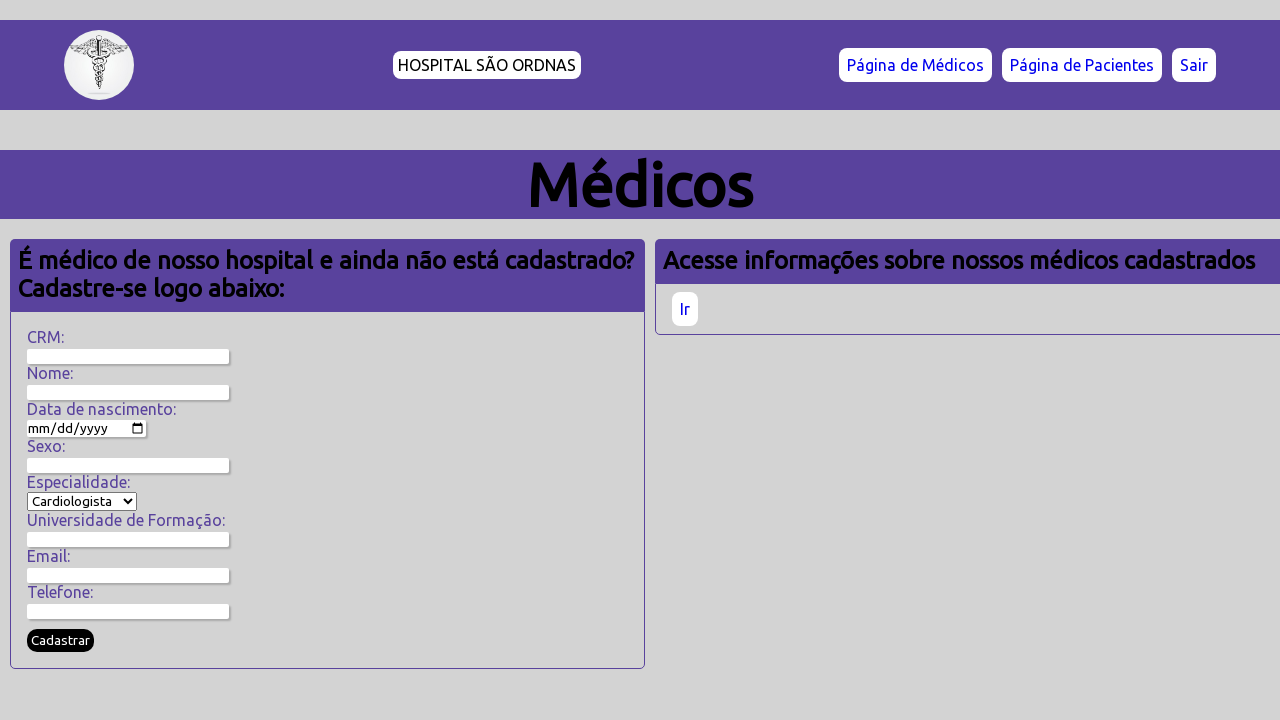